Tests the MycoBank simple names search functionality by clicking the search button, waiting for results to load, then clicking on result links to open detail popups and closing them.

Starting URL: https://www.mycobank.org/Simple%20names%20search

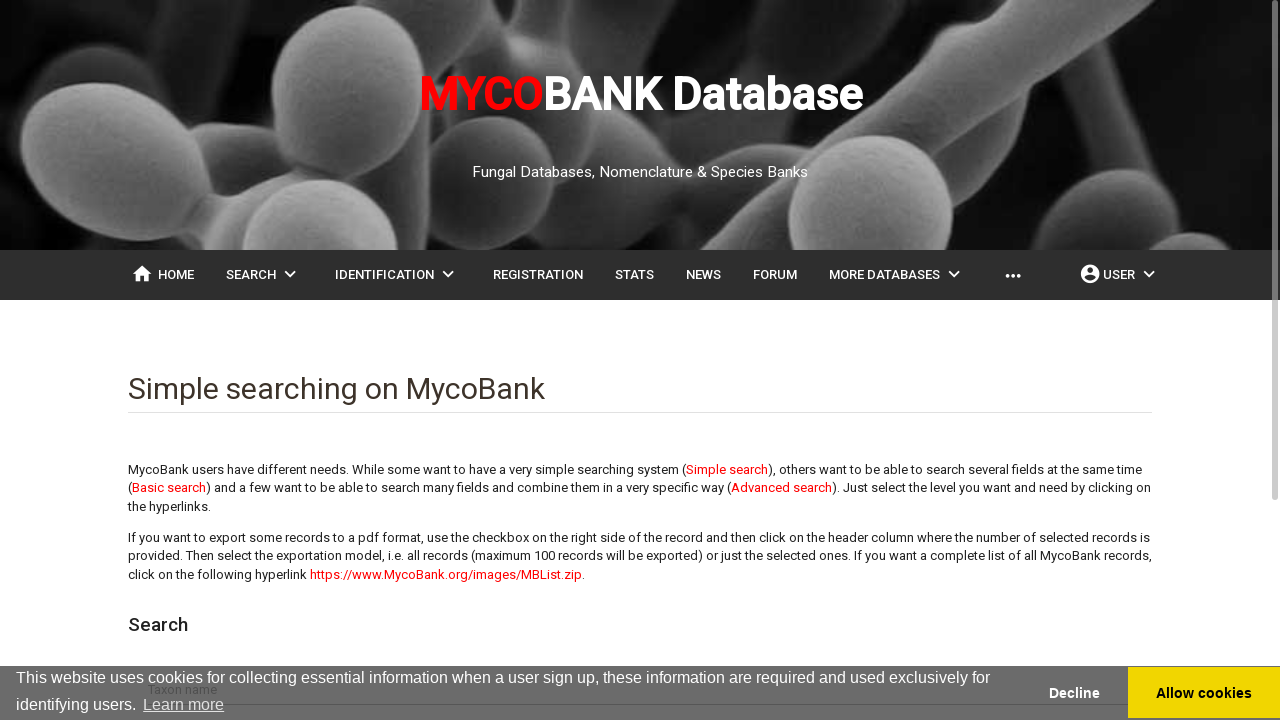

Search button became visible
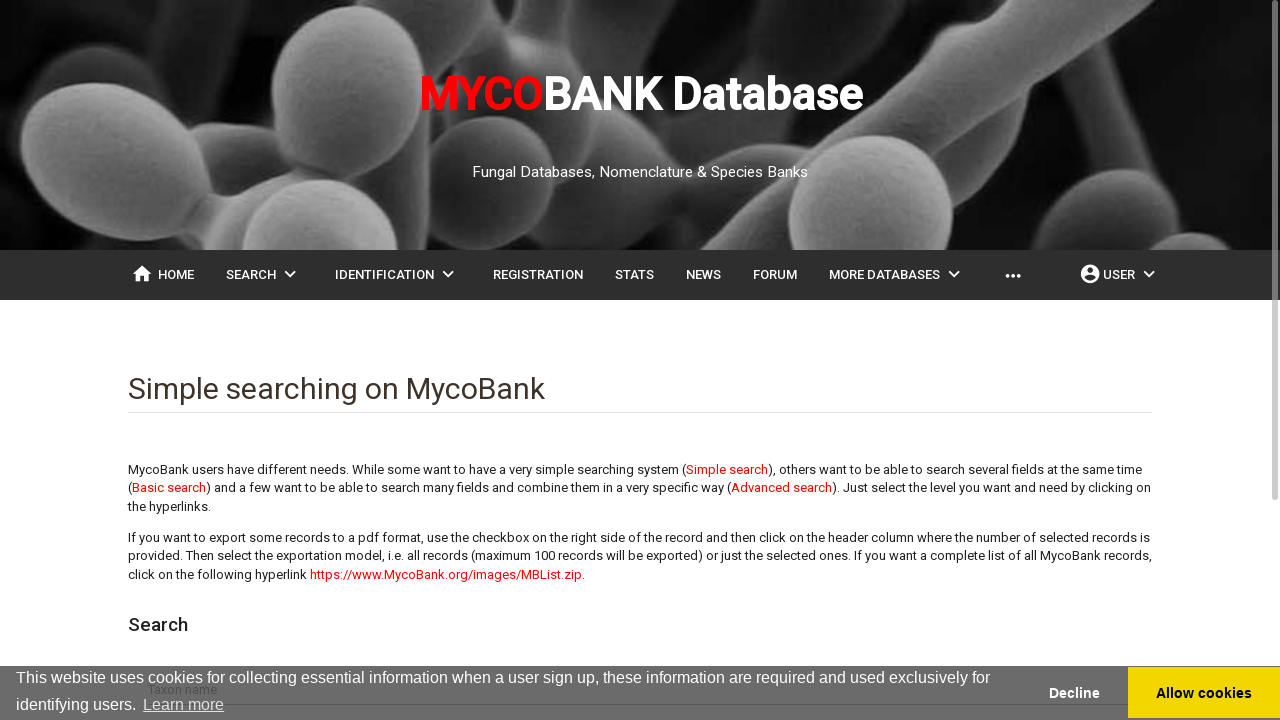

Clicked the search button at (1094, 360) on #search-btn
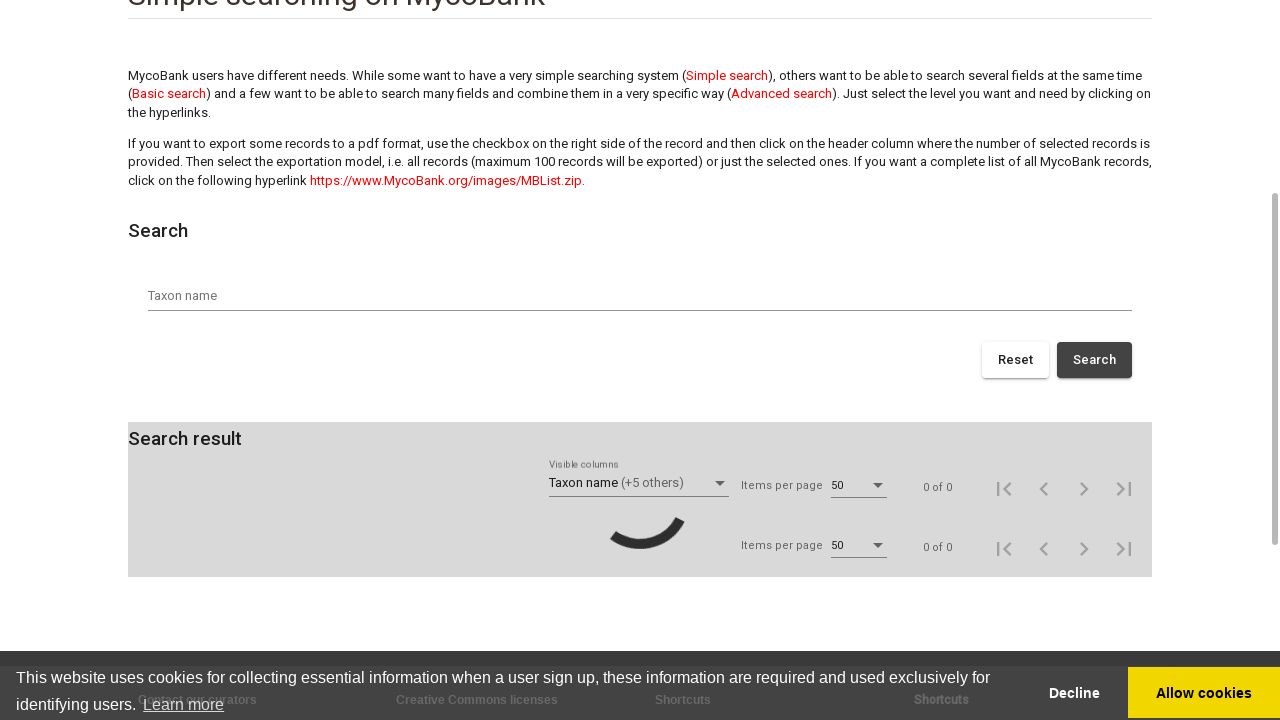

Search results table loaded
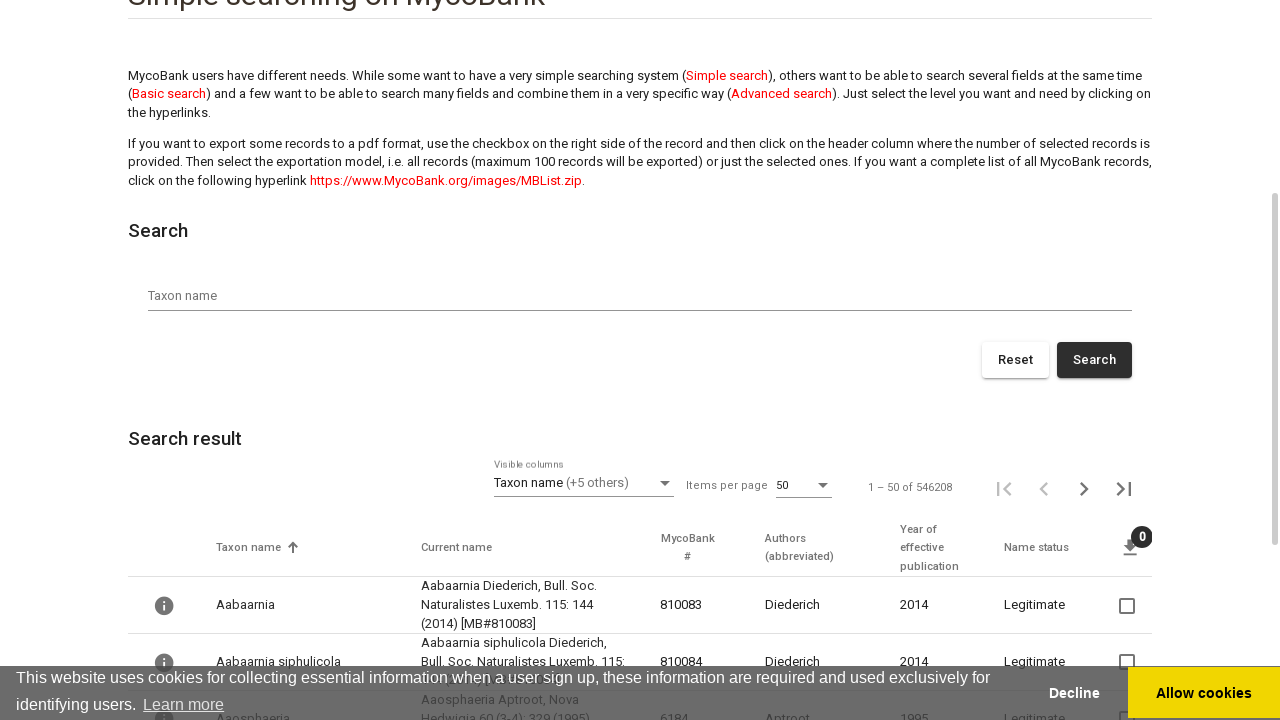

Located first result link
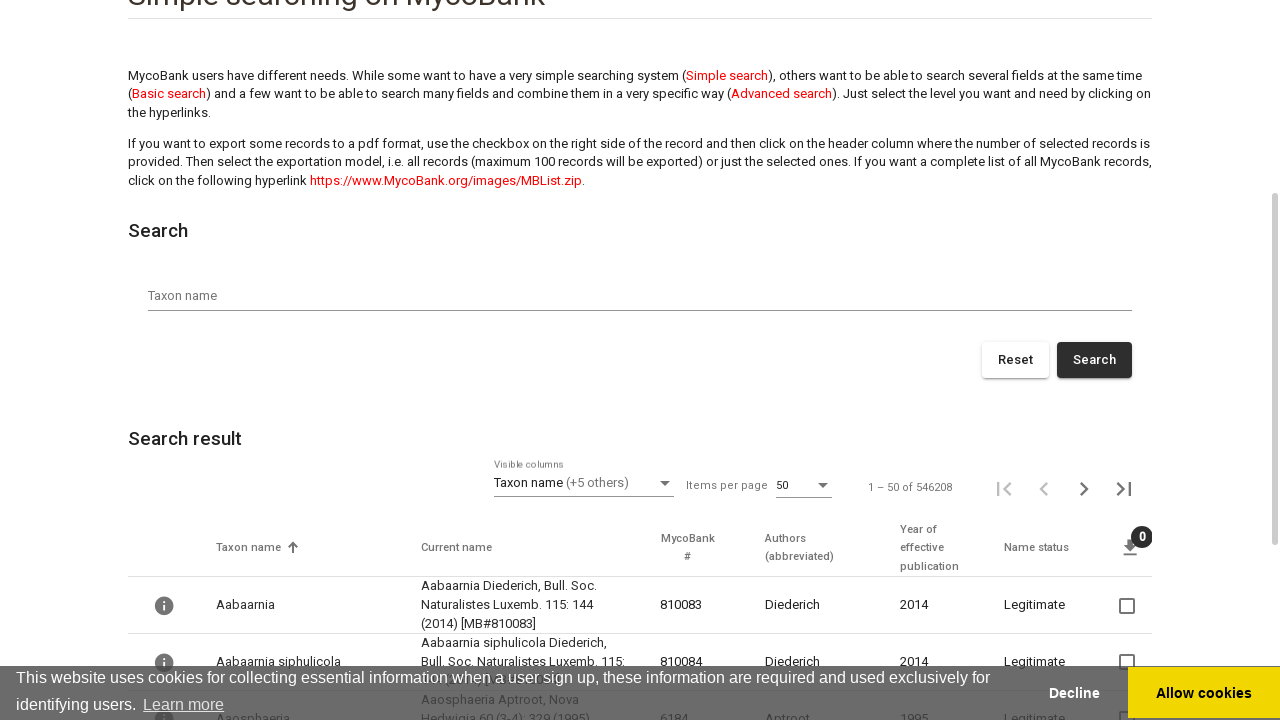

Clicked first result link to open detail popup at (302, 605) on tbody[role='rowgroup'] tr td a >> nth=0
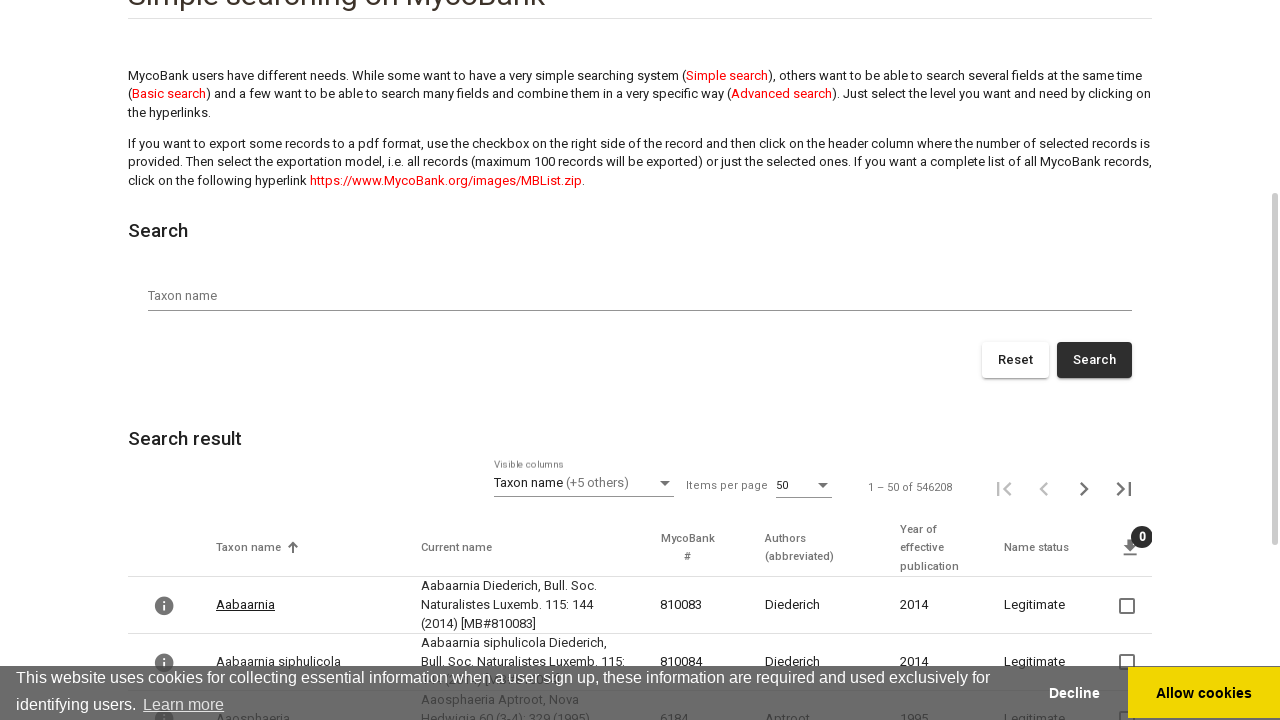

Detail popup modal appeared
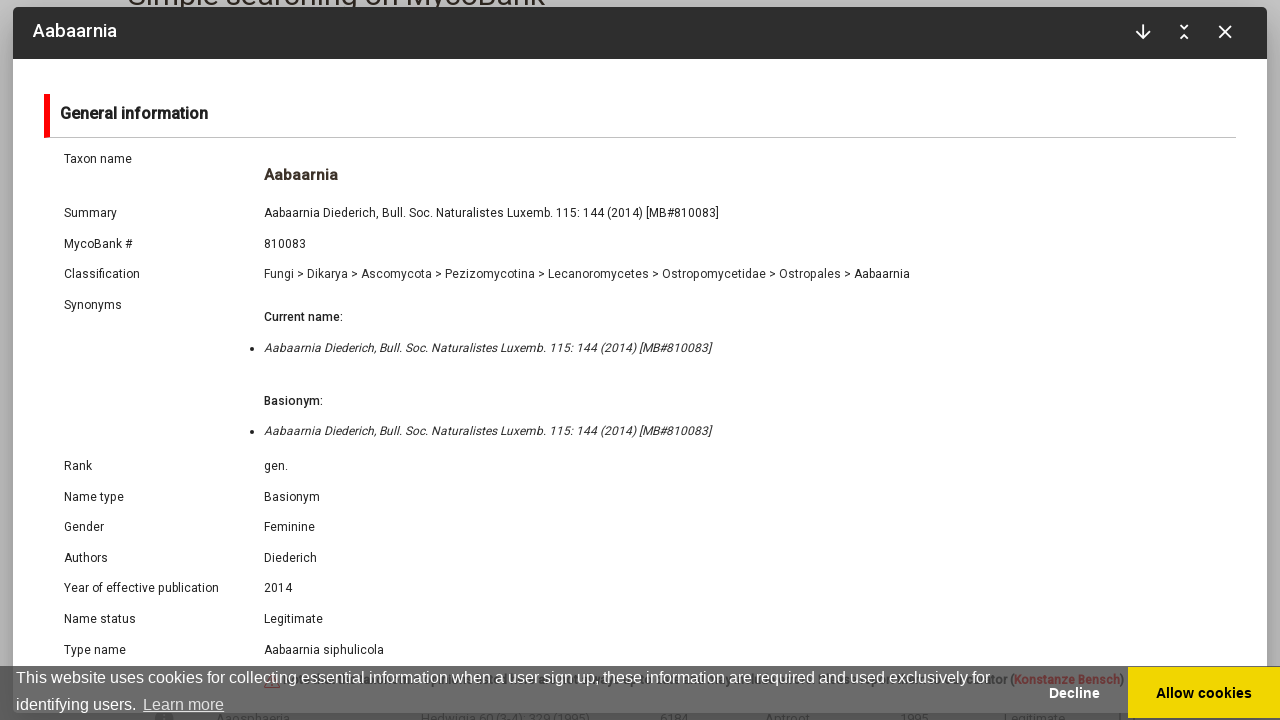

Clicked close button to dismiss popup at (1226, 33) on a.header-action.action-close
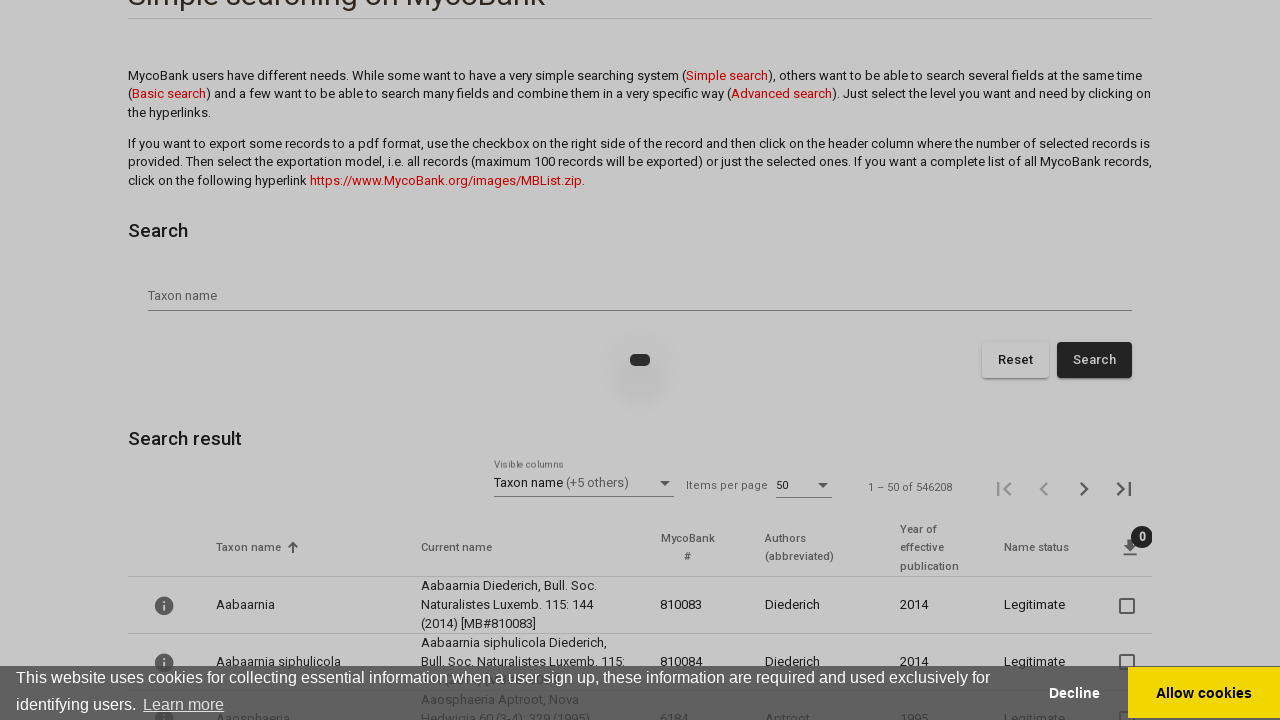

Detail popup closed successfully
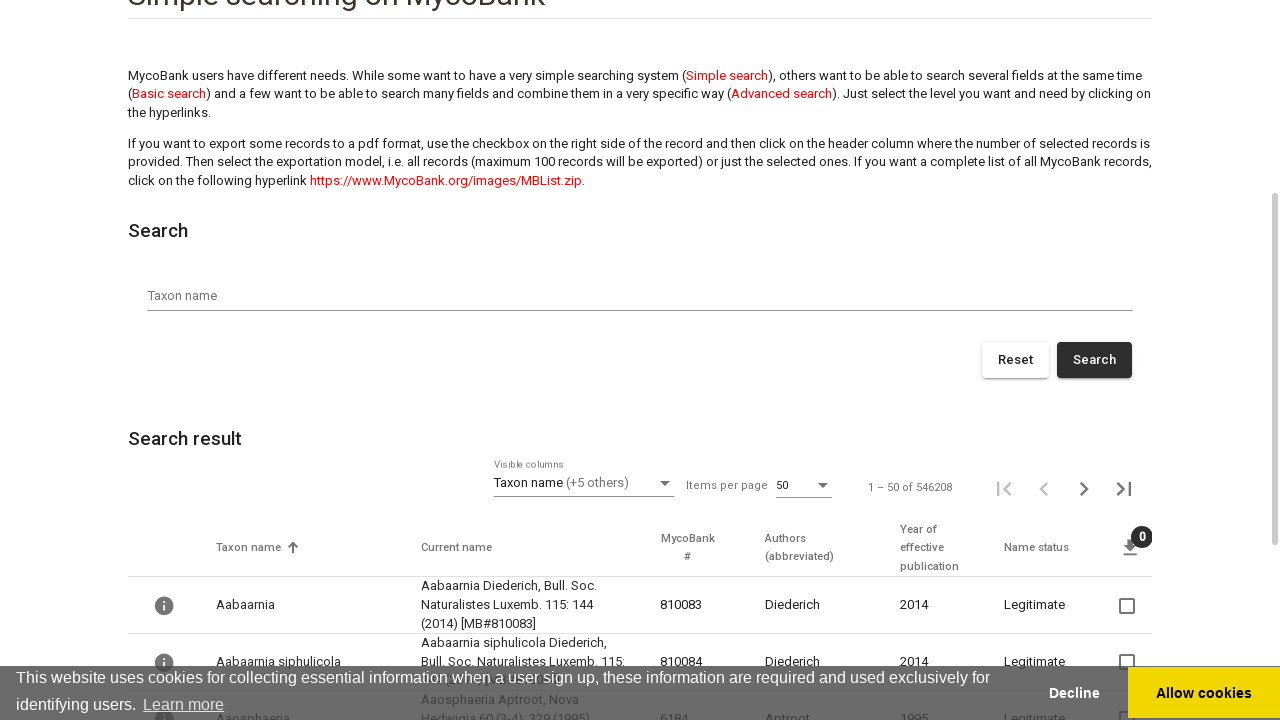

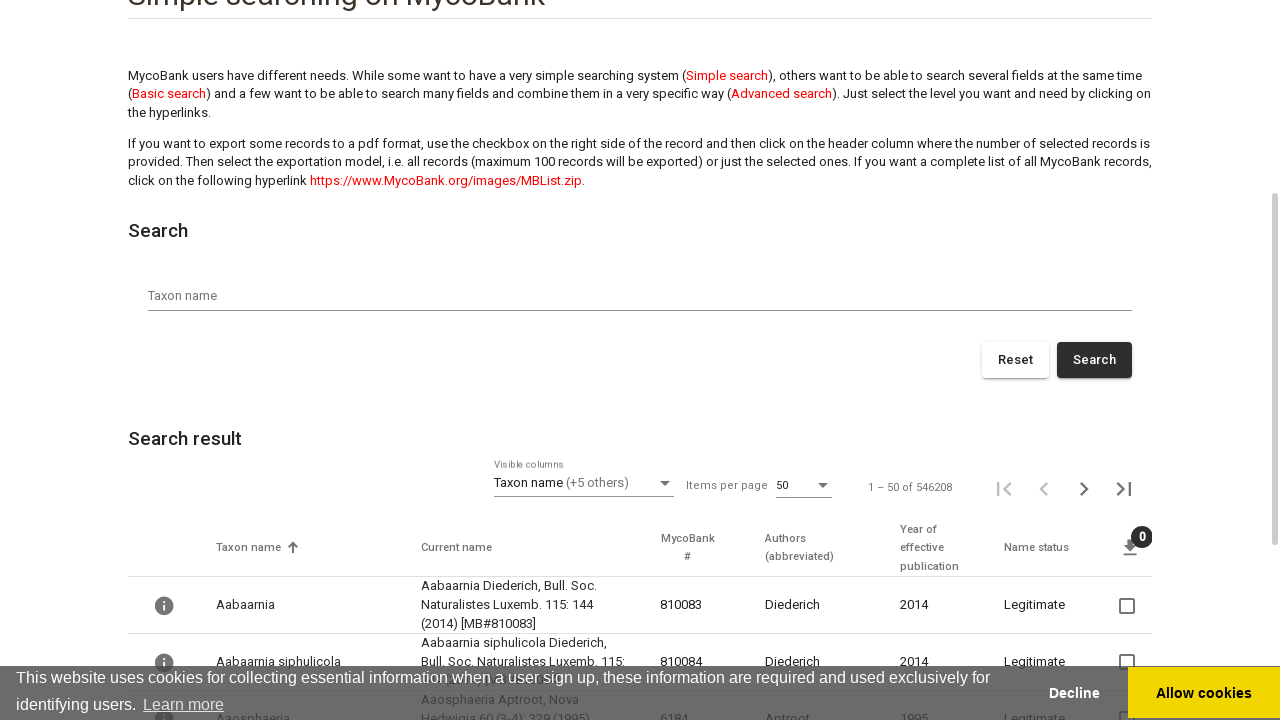